Tests navigation on the Cowin website by clicking on partners and FAQ links, and handling window switching when FAQ opens in a new tab

Starting URL: https://www.cowin.gov.in/

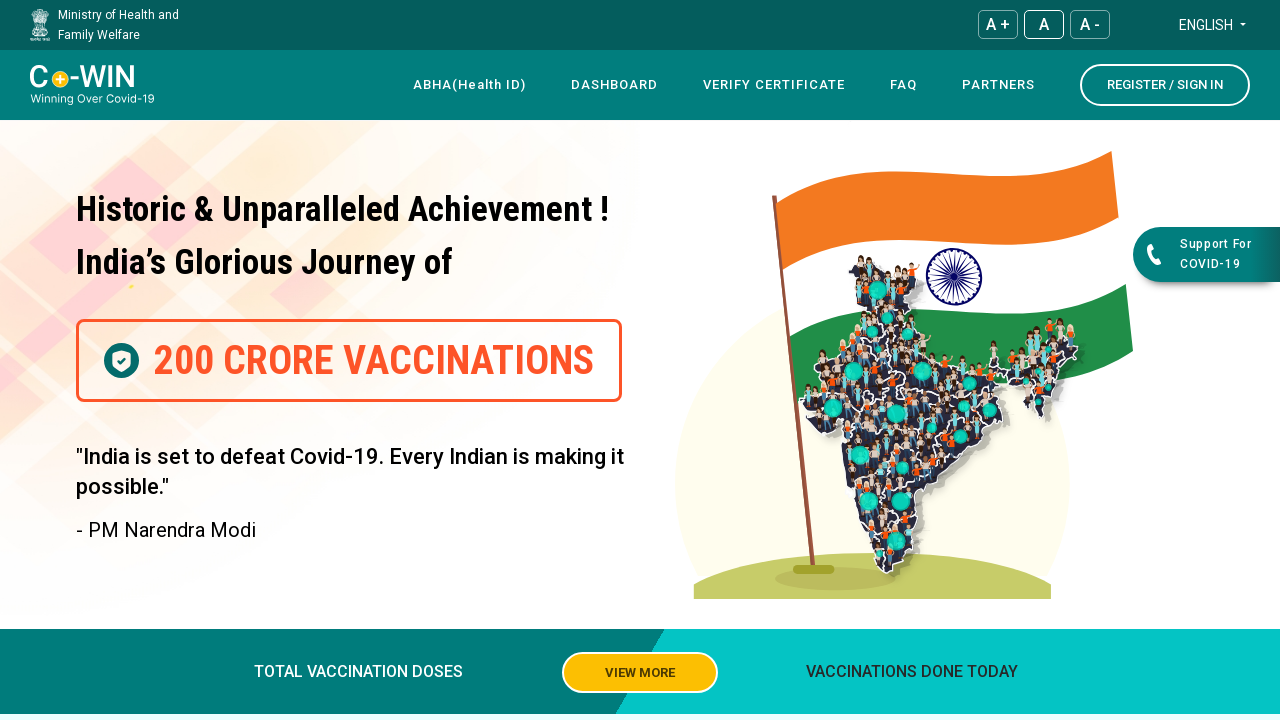

Clicked on partners page link at (998, 85) on xpath=//a[@href='/our-partner' and @role='button']
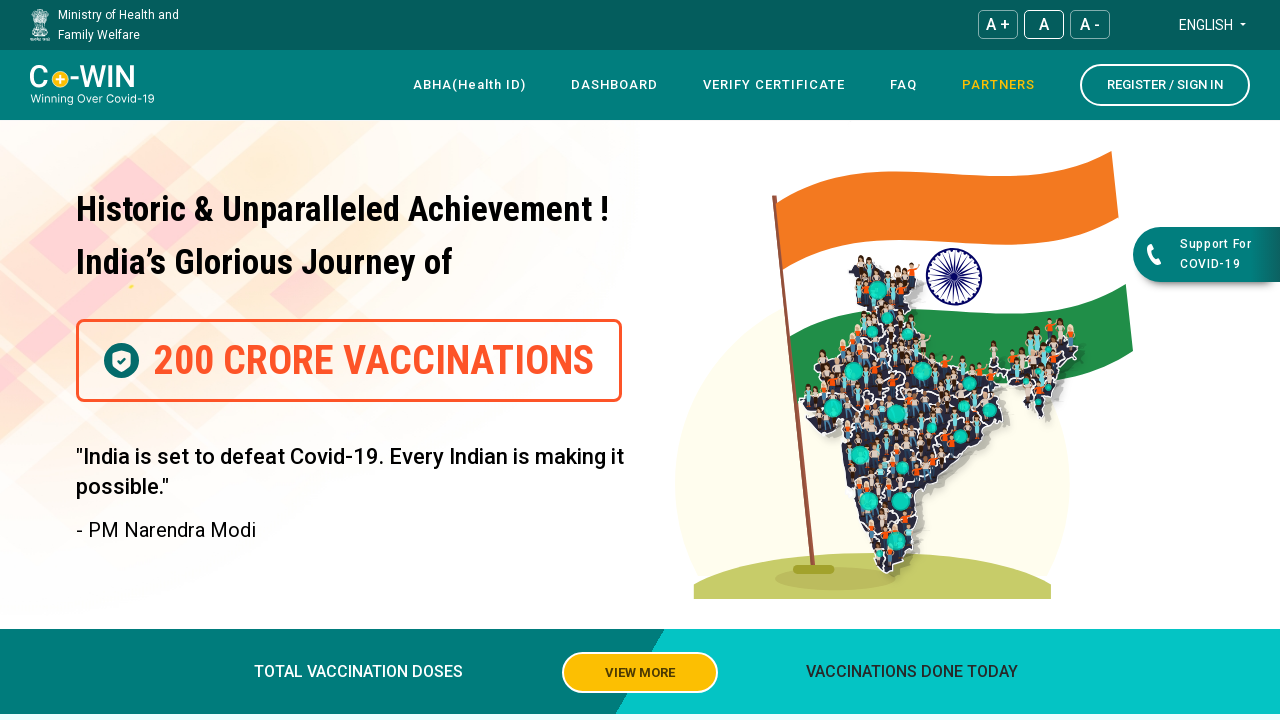

Waited 2 seconds for navigation to complete
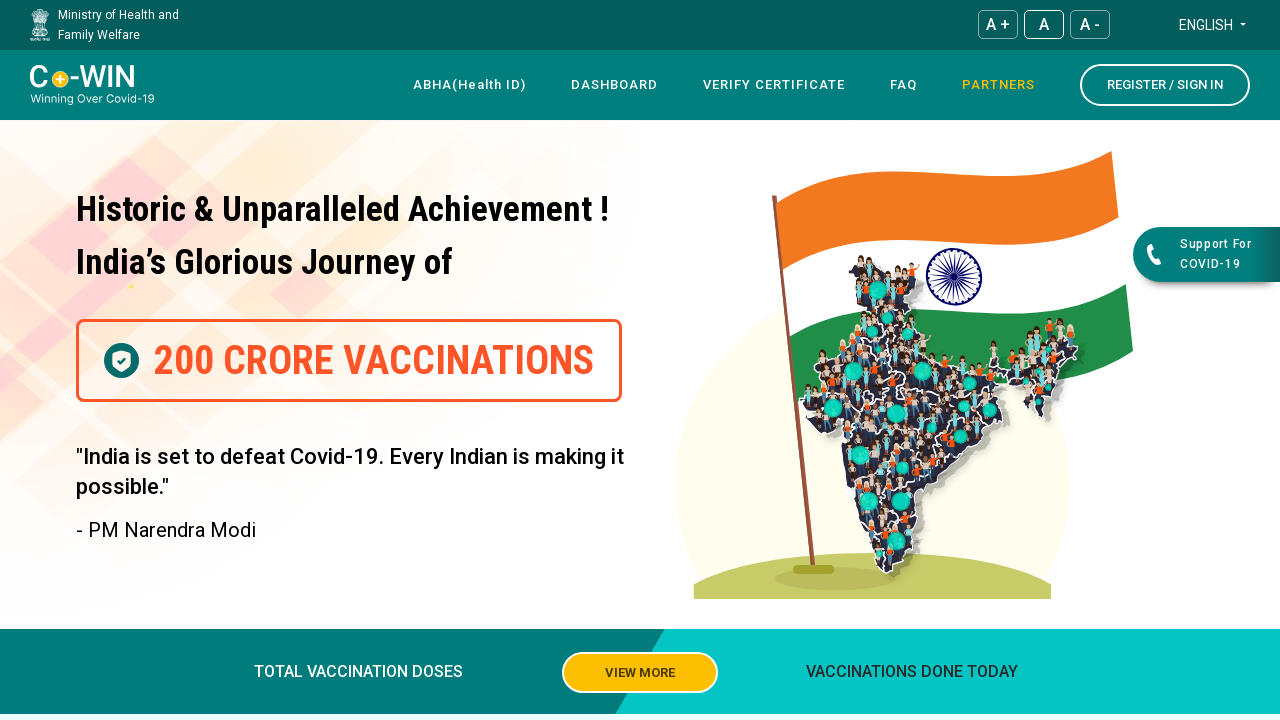

Clicked on FAQ page link which opens in new tab at (904, 85) on xpath=//a[@href='/faq' and @role='button']
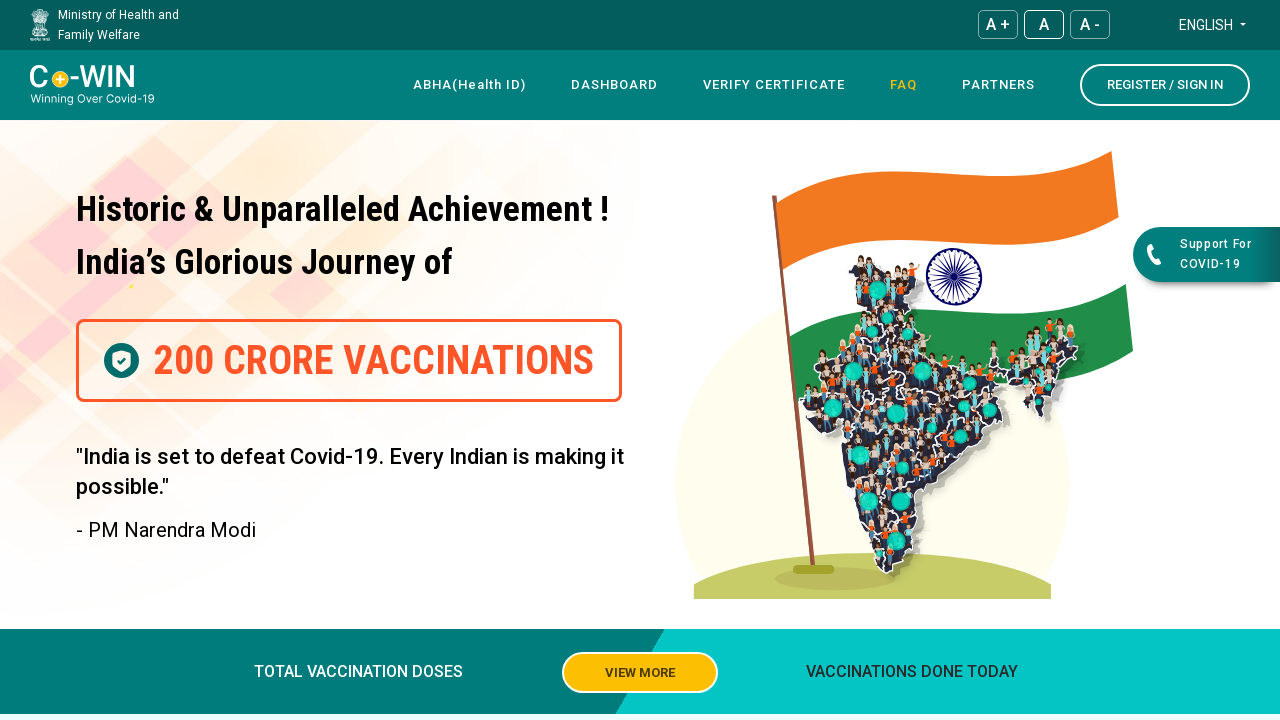

Captured new FAQ page from new tab
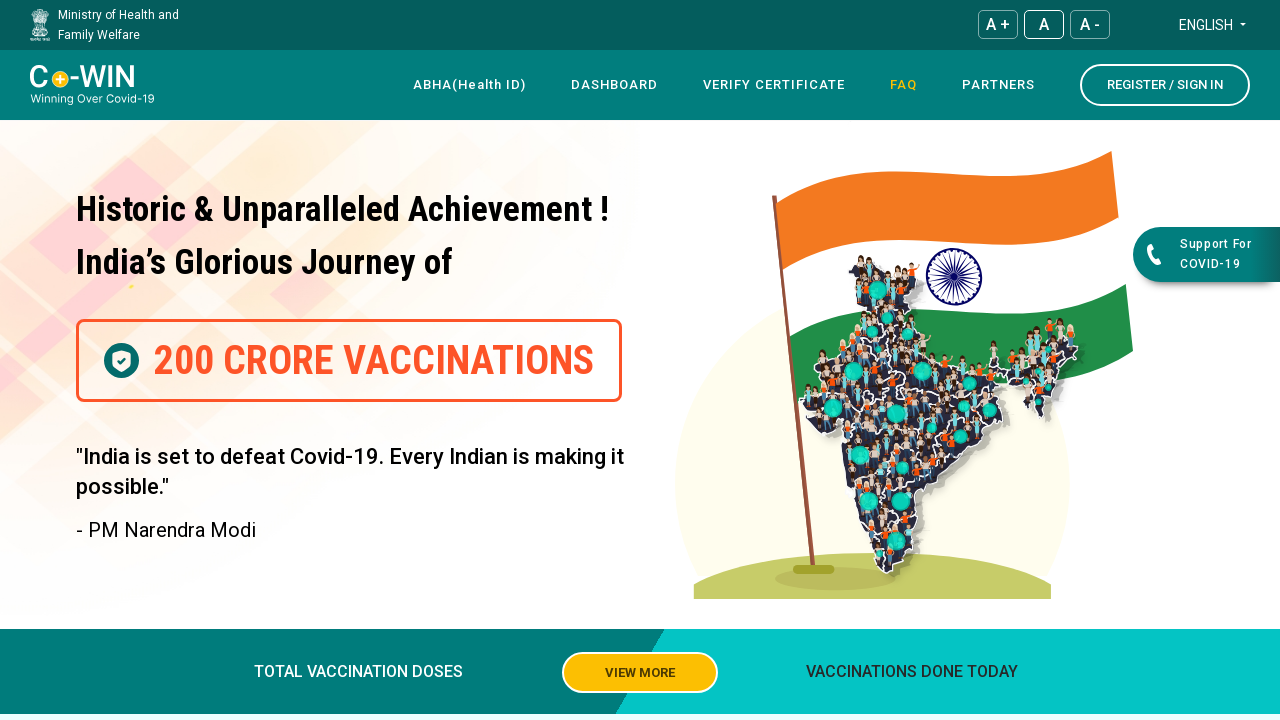

FAQ page in new tab loaded successfully
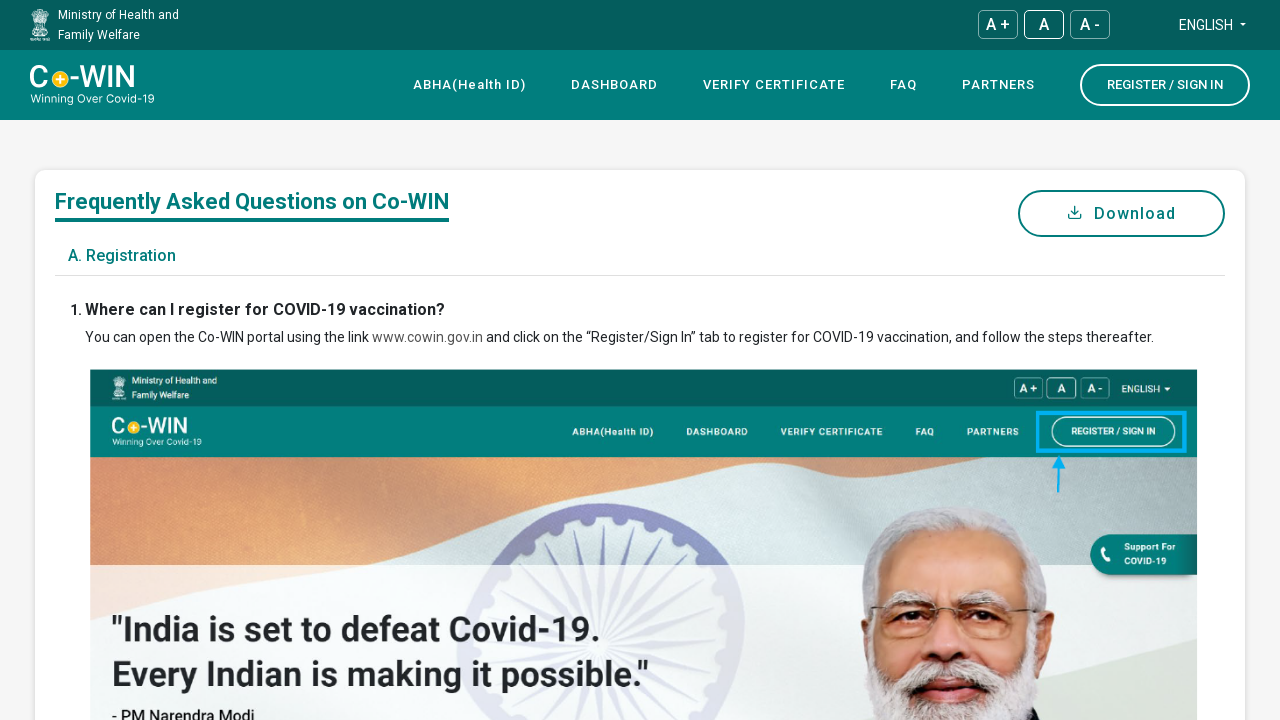

Closed the FAQ page tab
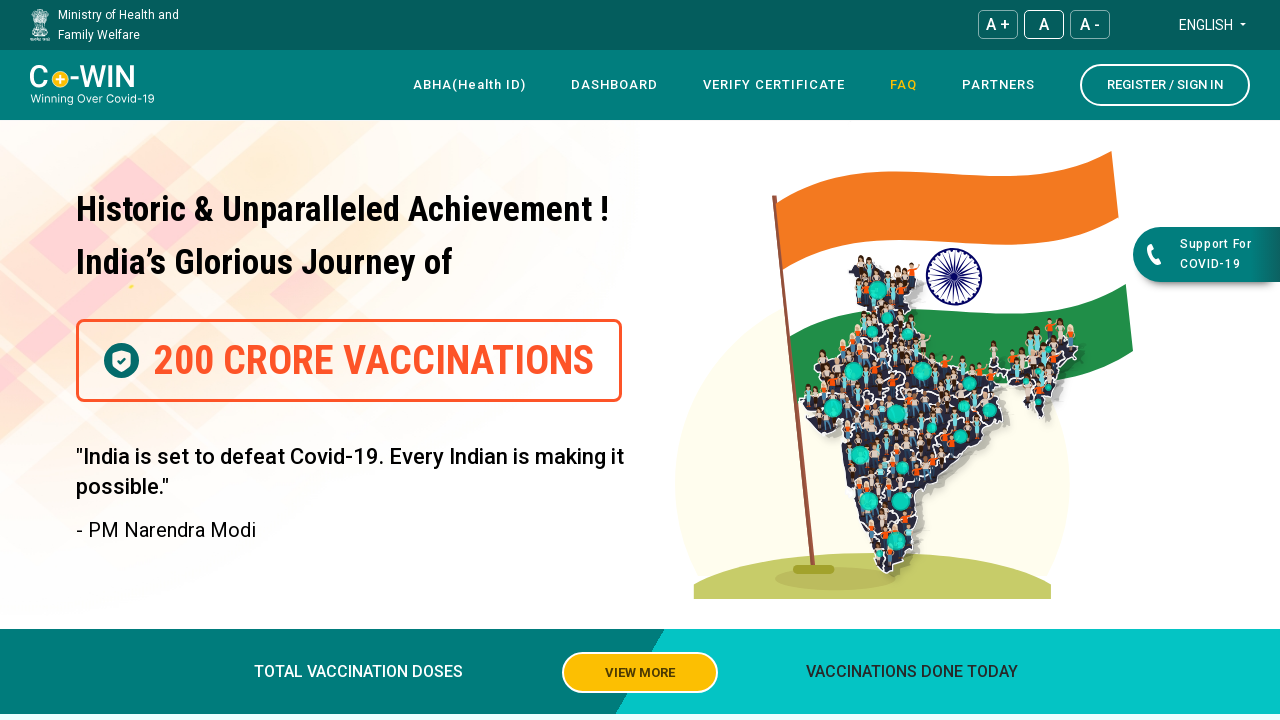

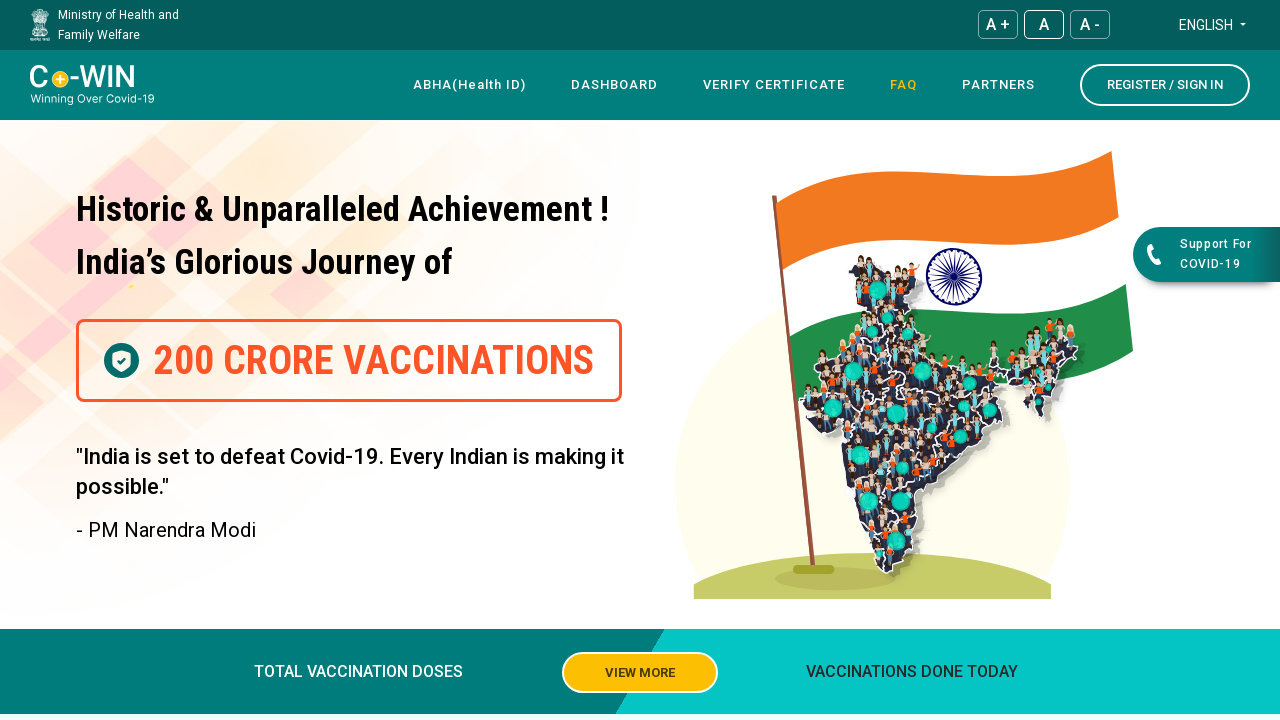